Verifies that clicking login with empty credentials displays an error message

Starting URL: https://the-internet.herokuapp.com/

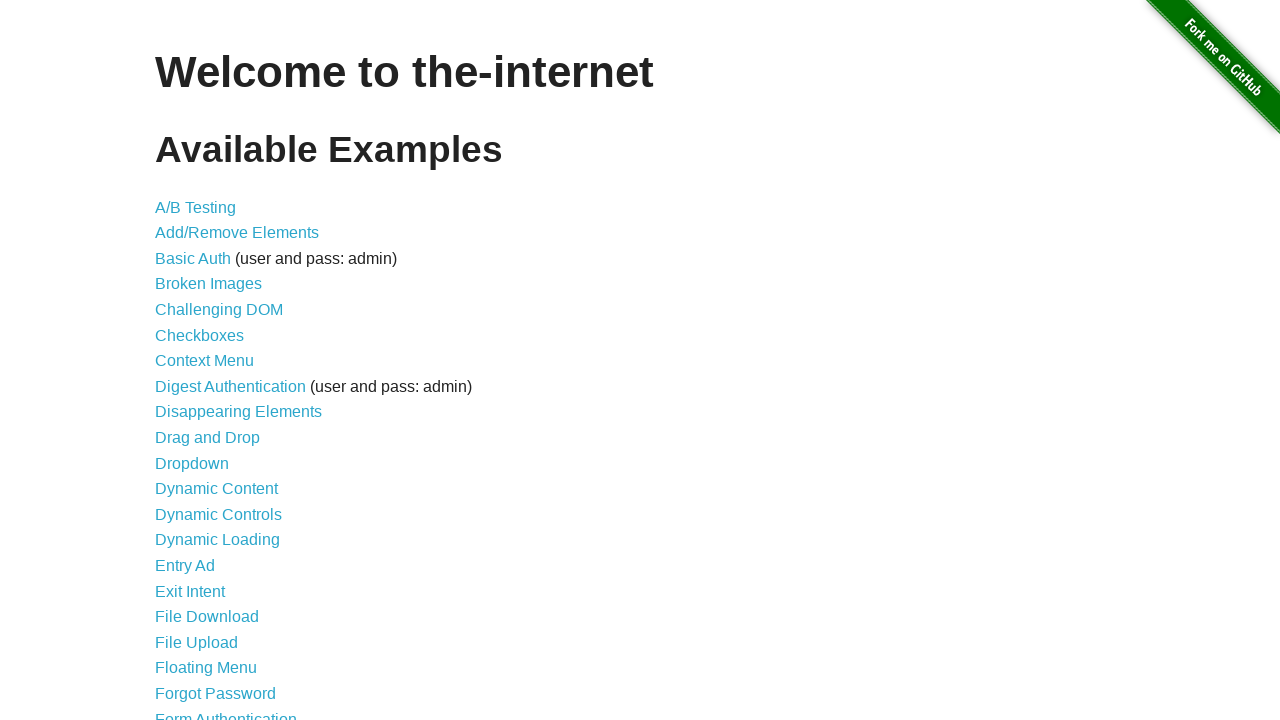

Clicked login link at (226, 712) on a[href='/login']
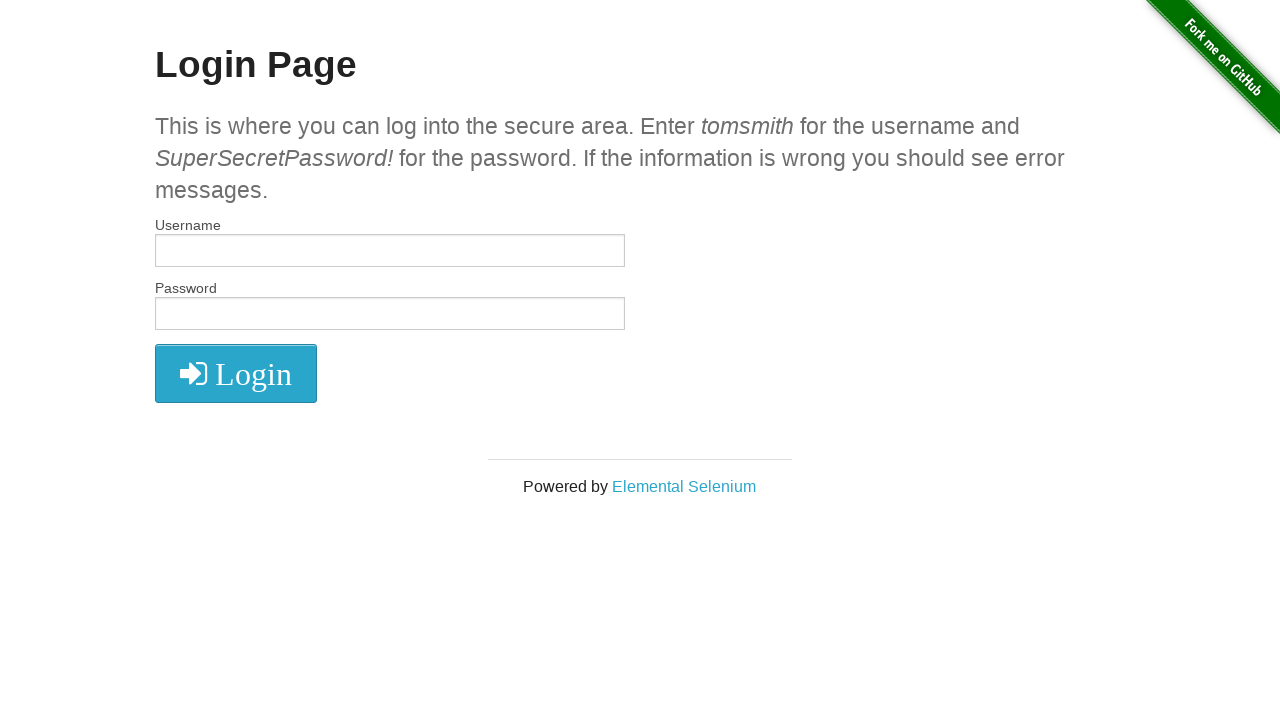

Clicked login button without entering credentials at (236, 374) on .fa.fa-2x.fa-sign-in
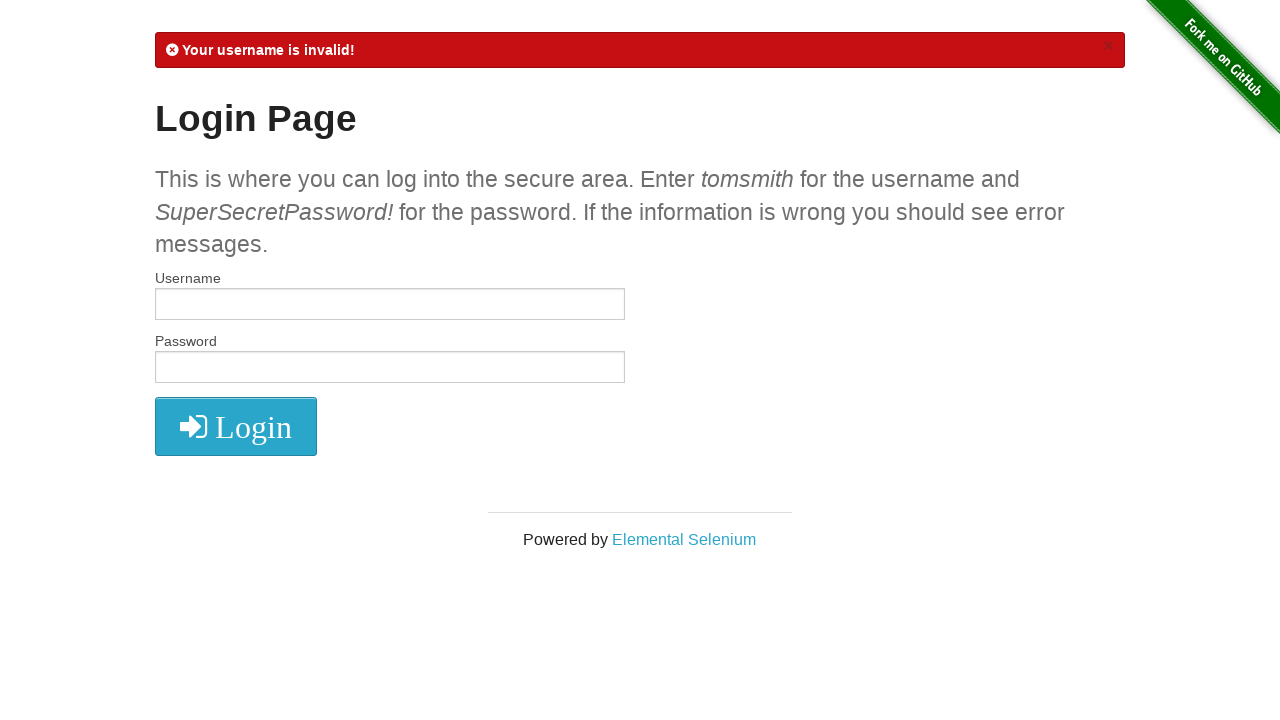

Located error message element
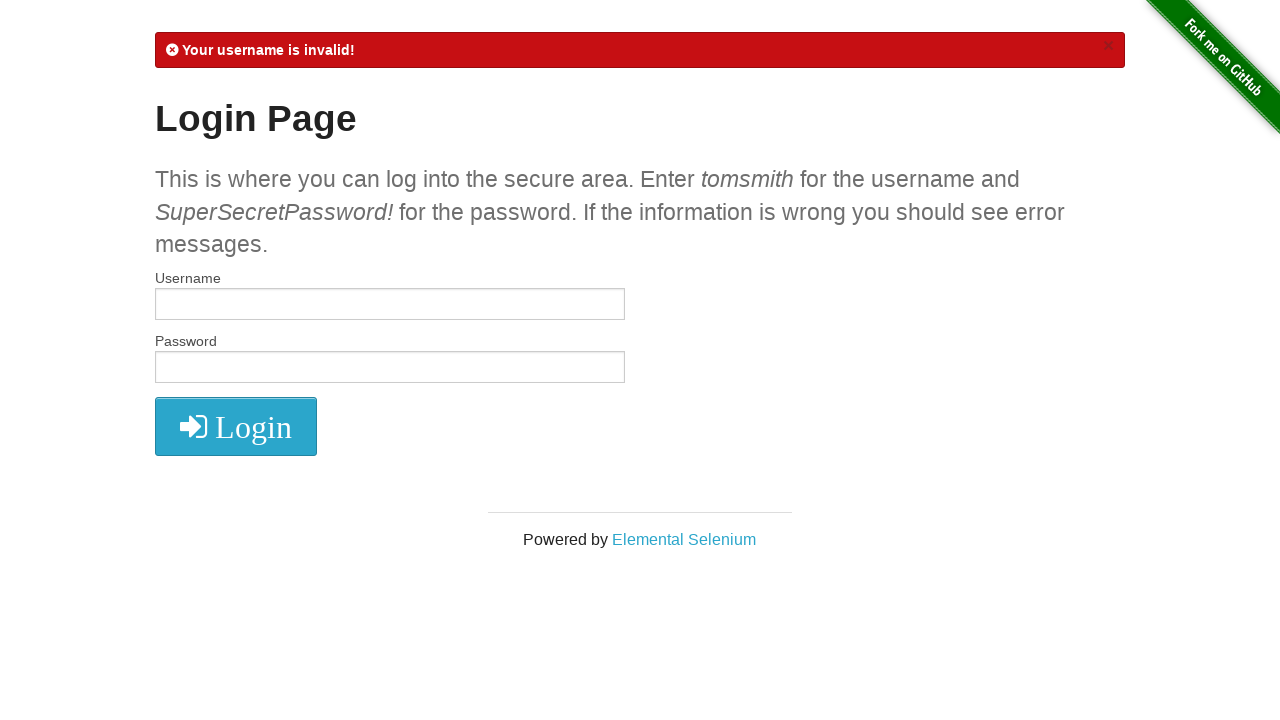

Verified error message is visible
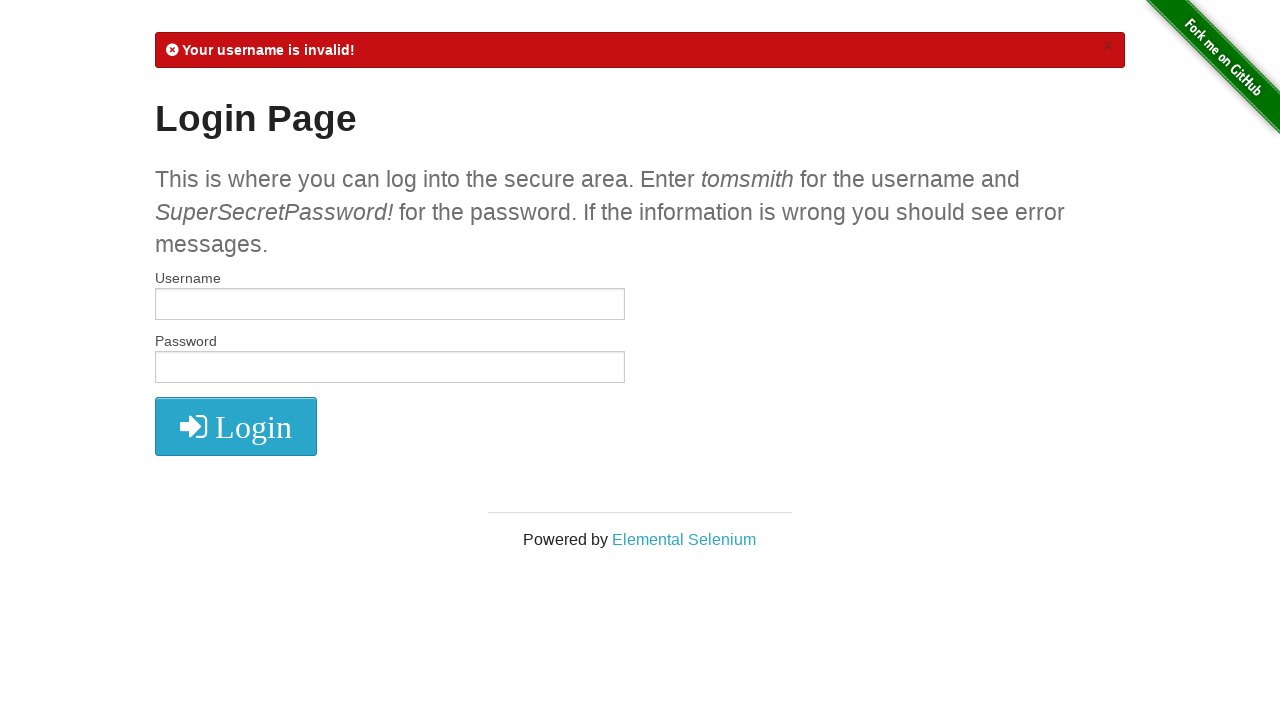

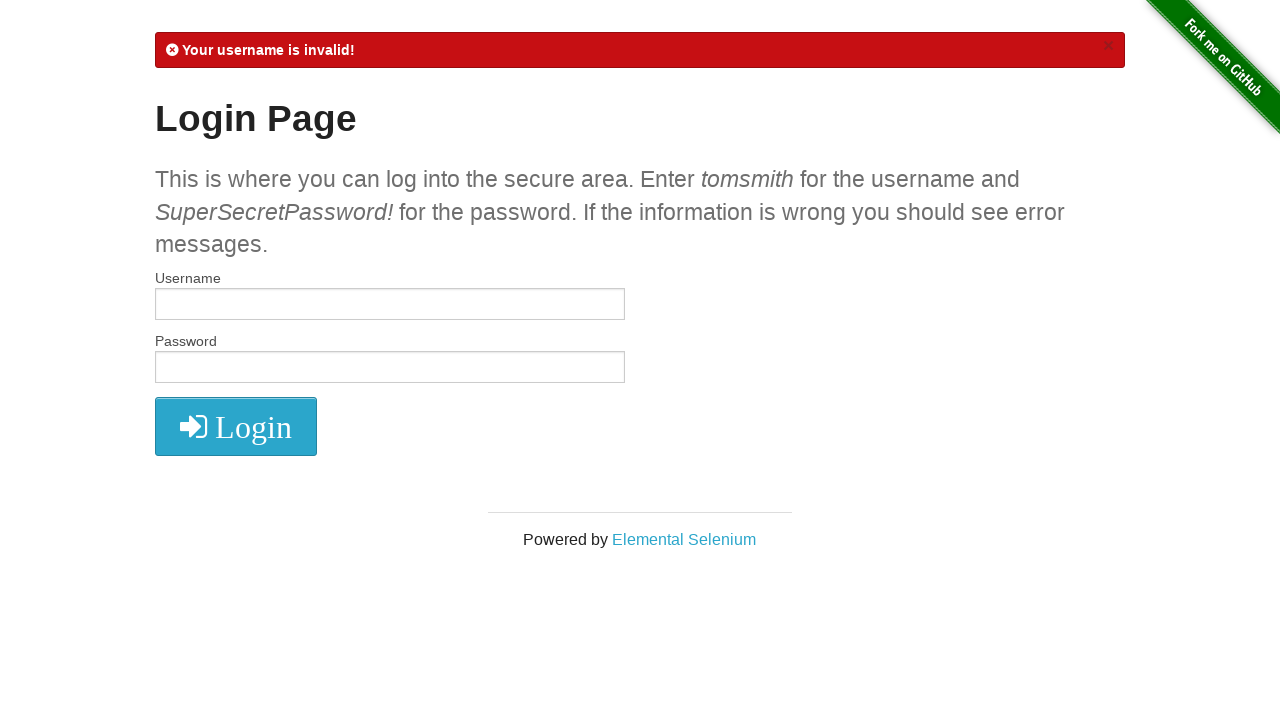